Tests right-click context menu functionality by right-clicking a button, selecting the "Copy" option from the context menu, and accepting the resulting alert dialog

Starting URL: https://swisnl.github.io/jQuery-contextMenu/demo.html

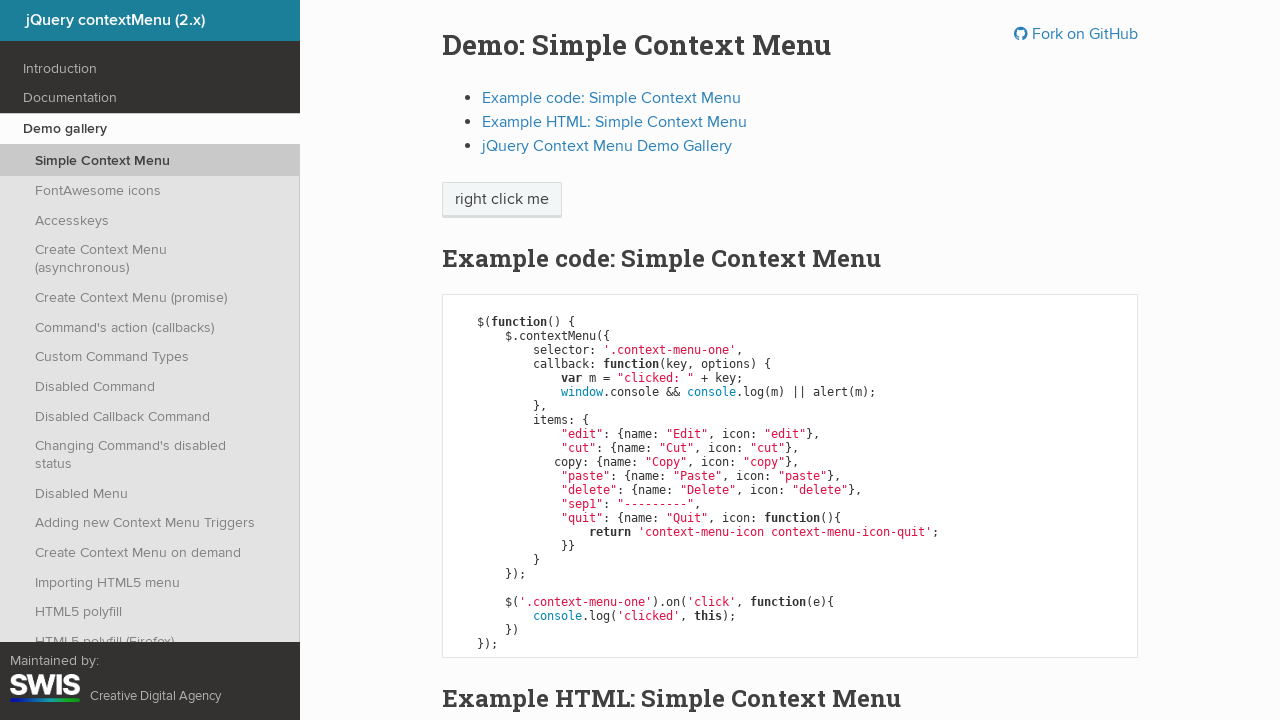

Right-clicked the context menu button at (502, 200) on span.context-menu-one.btn.btn-neutral
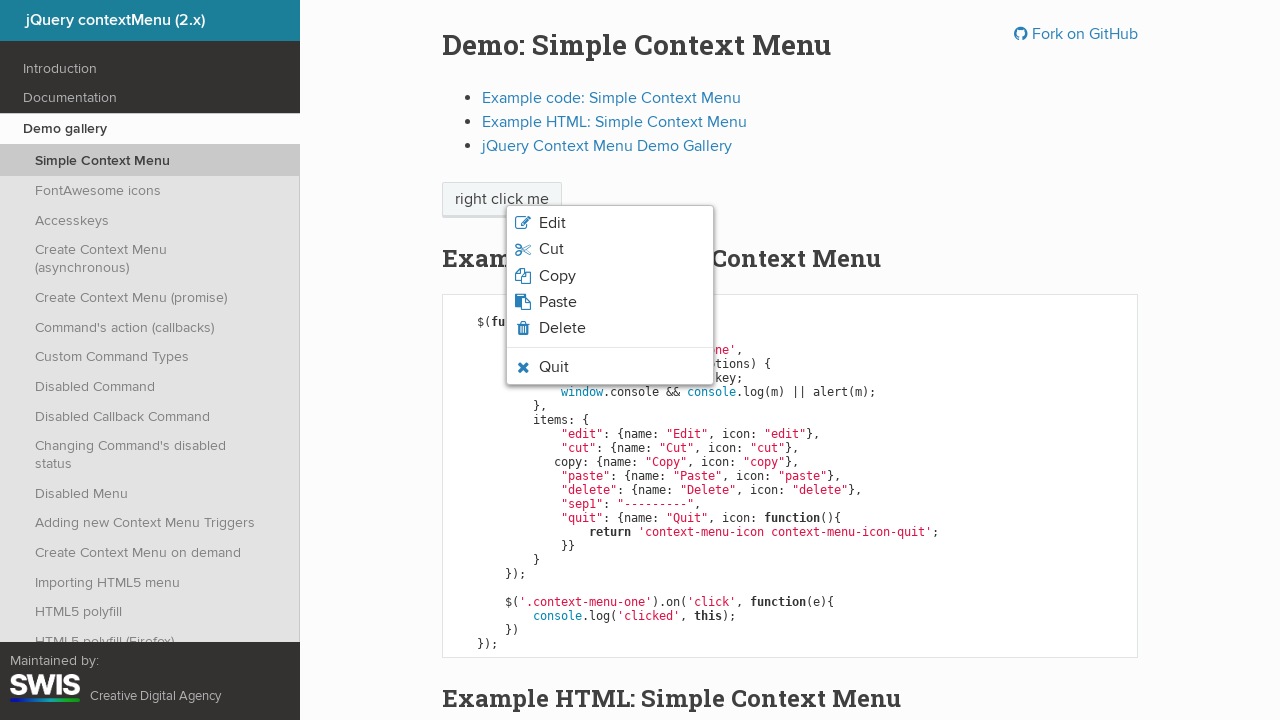

Selected 'Copy' option from context menu at (610, 276) on li.context-menu-item.context-menu-icon-copy
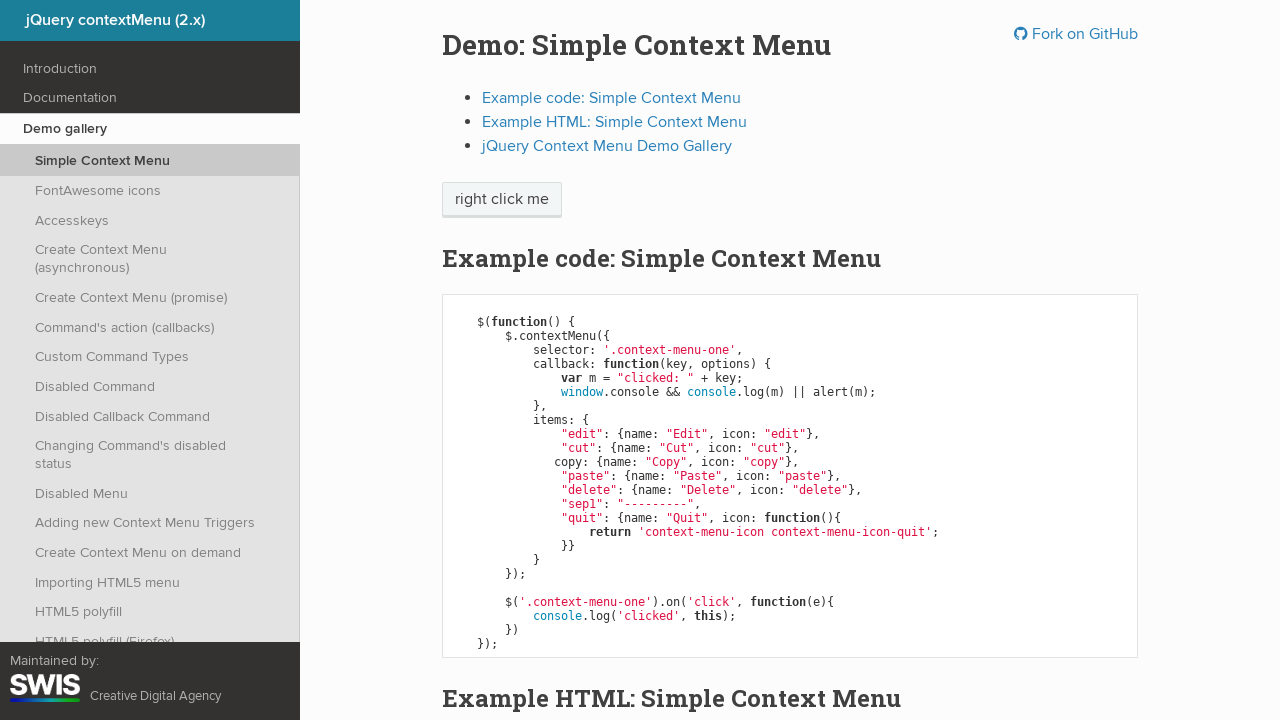

Set up dialog handler to accept alerts
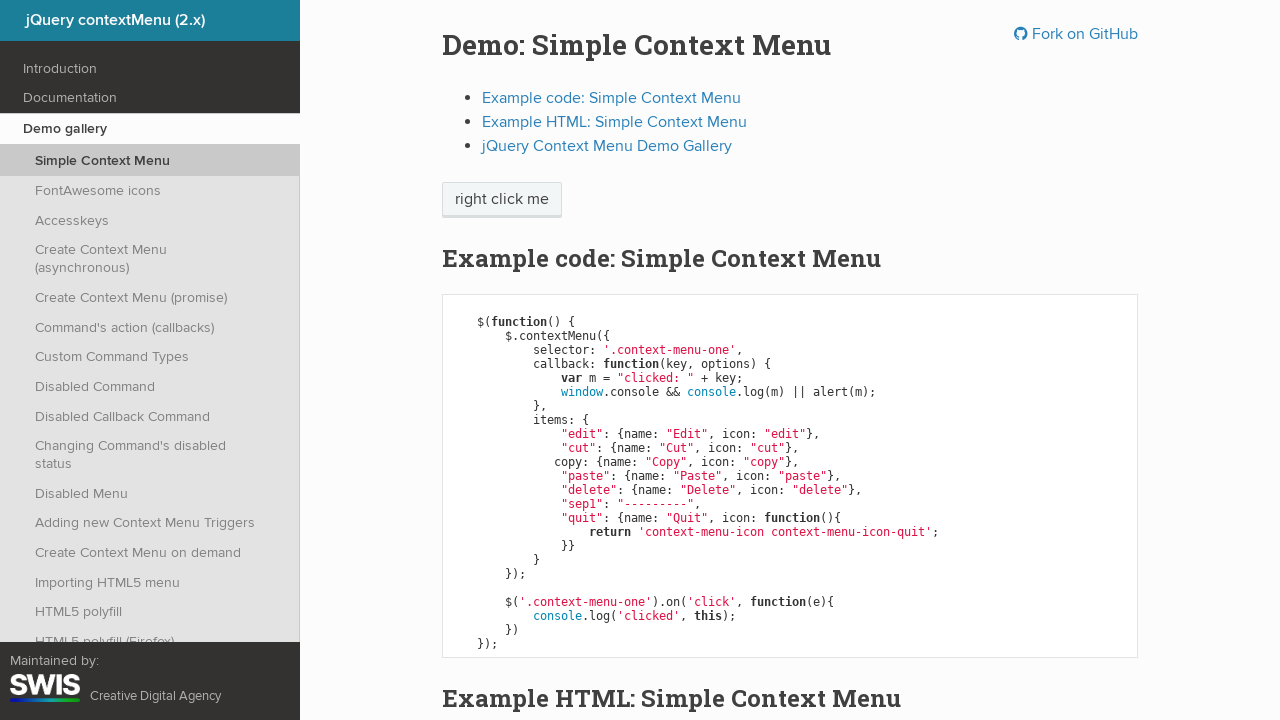

Waited for alert dialog to be processed
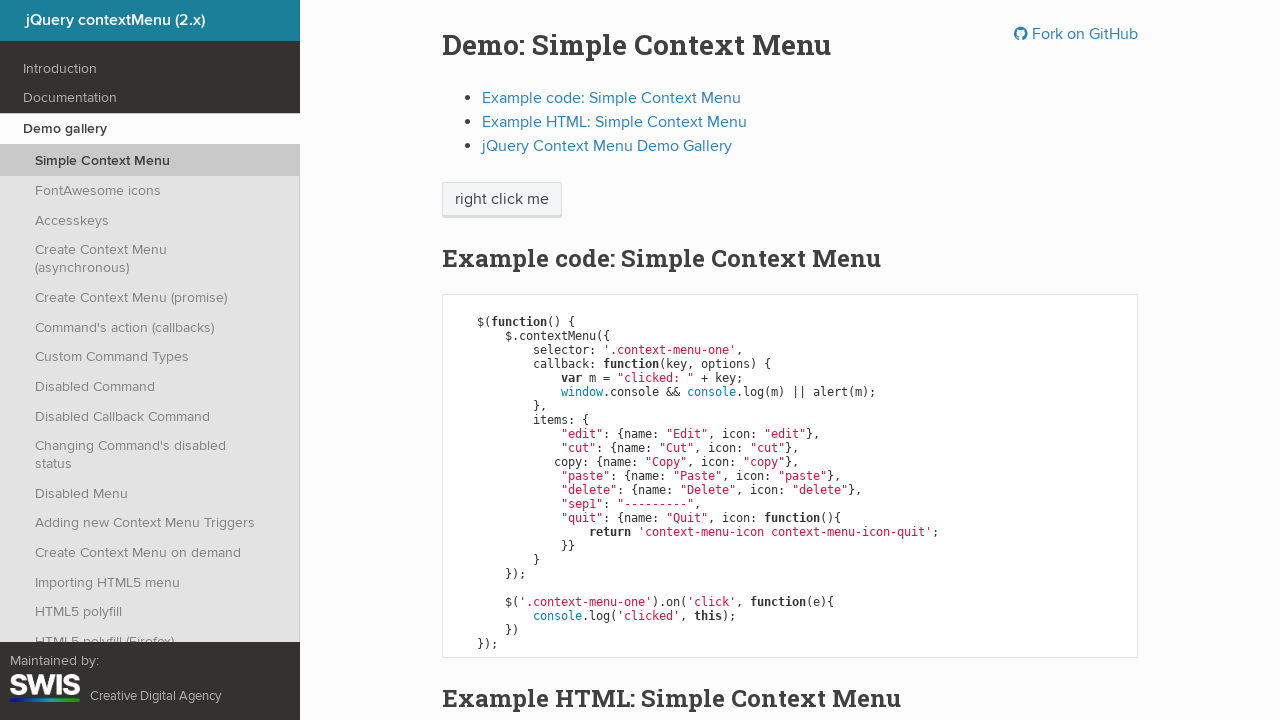

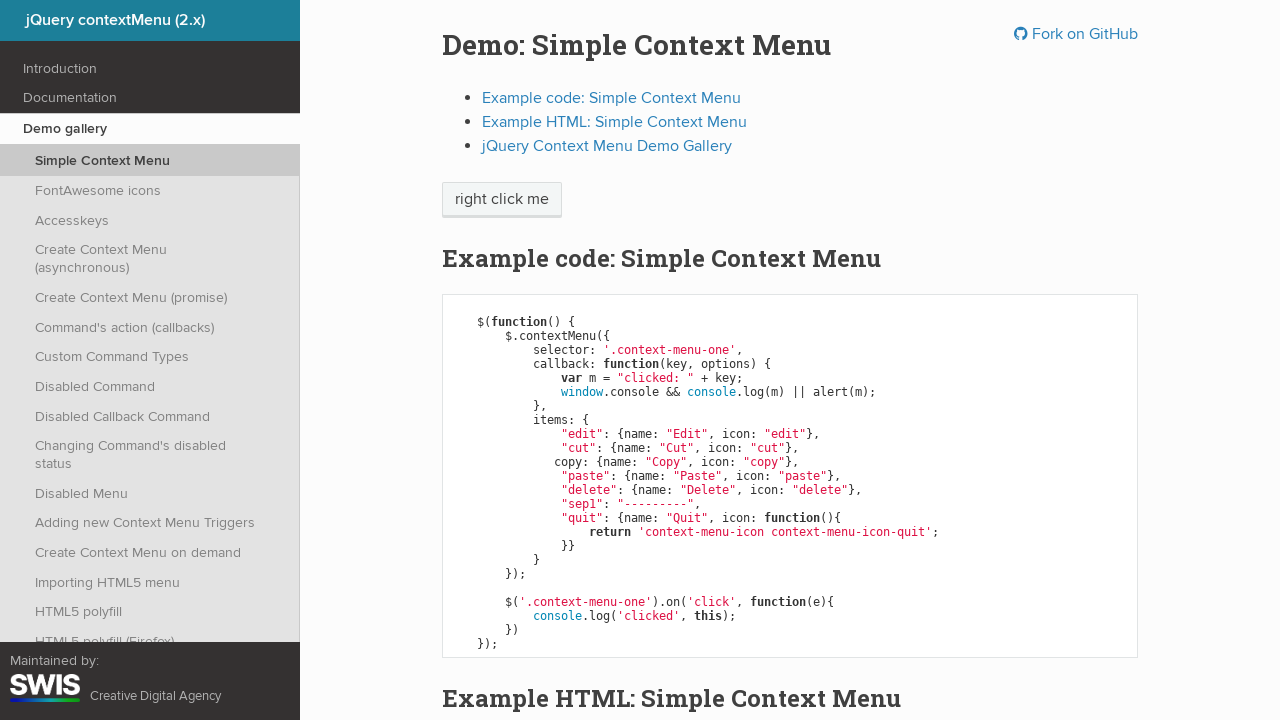